Tests multi-level dropdown menu by hovering over menu items and clicking on submenu options

Starting URL: http://omayo.blogspot.com/

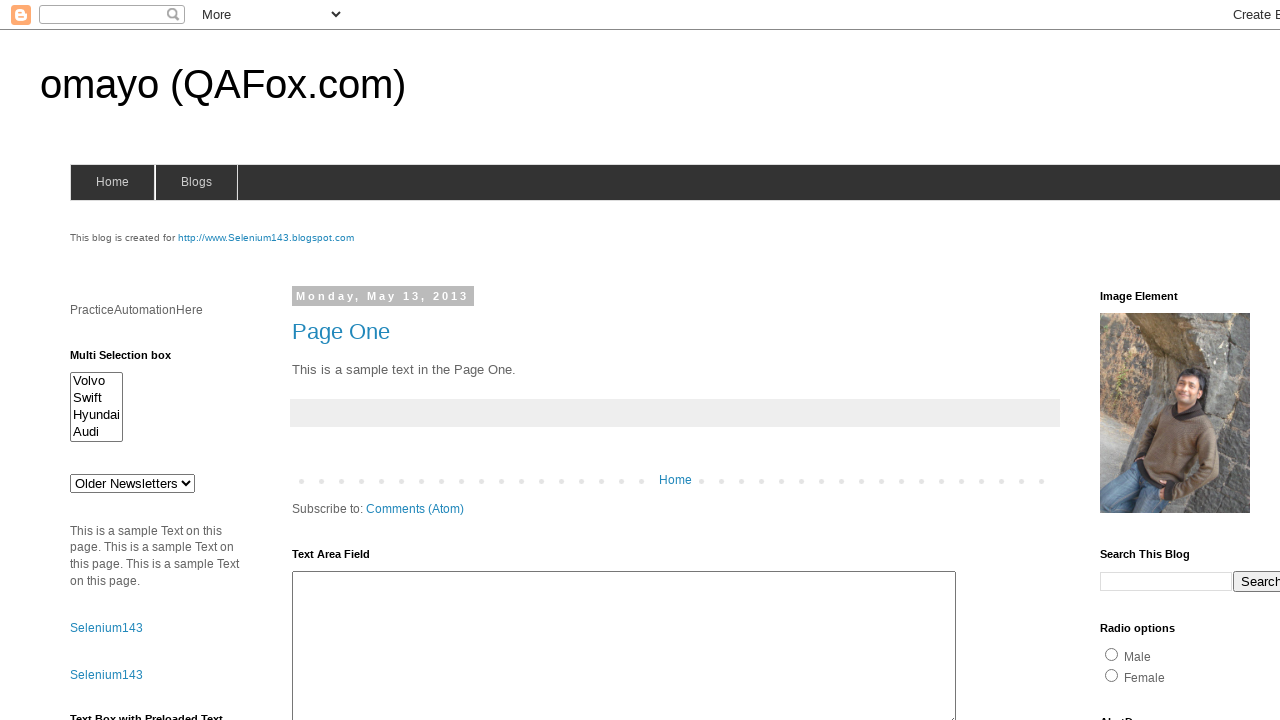

Hovered over the last menu item to reveal submenu at (196, 182) on #cssmenu>ul>li:last-child
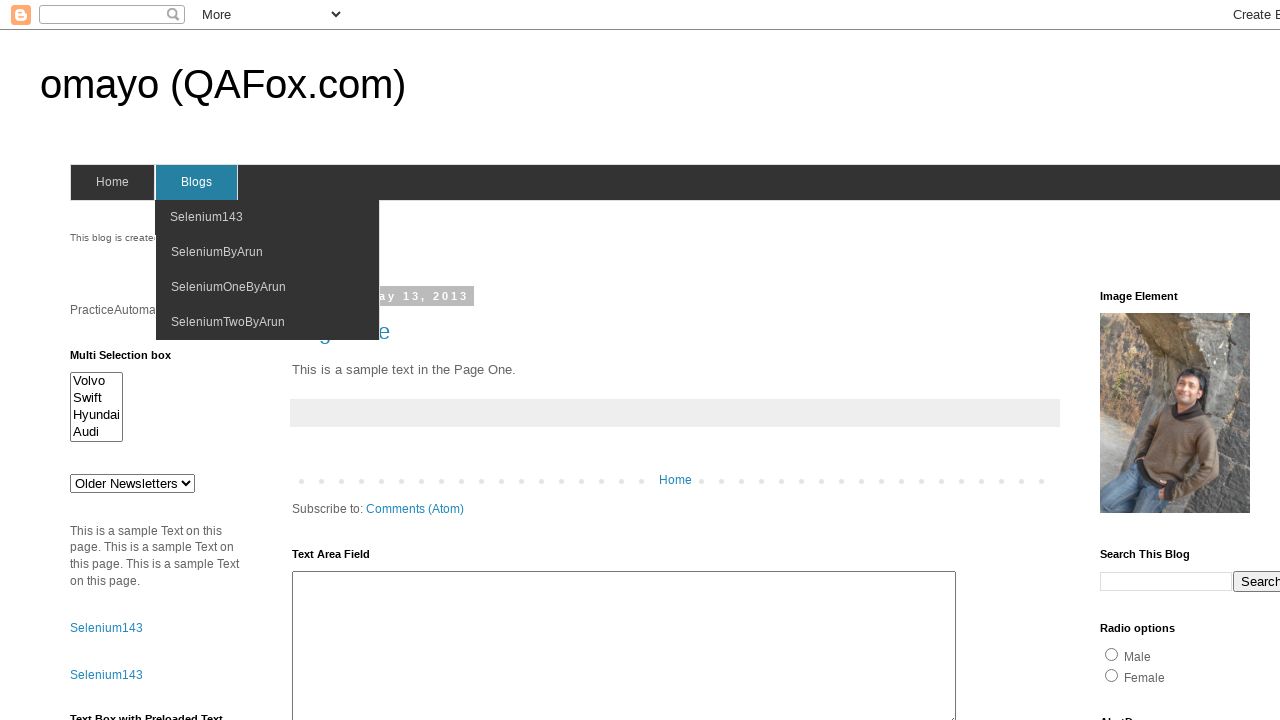

Submenu item became visible
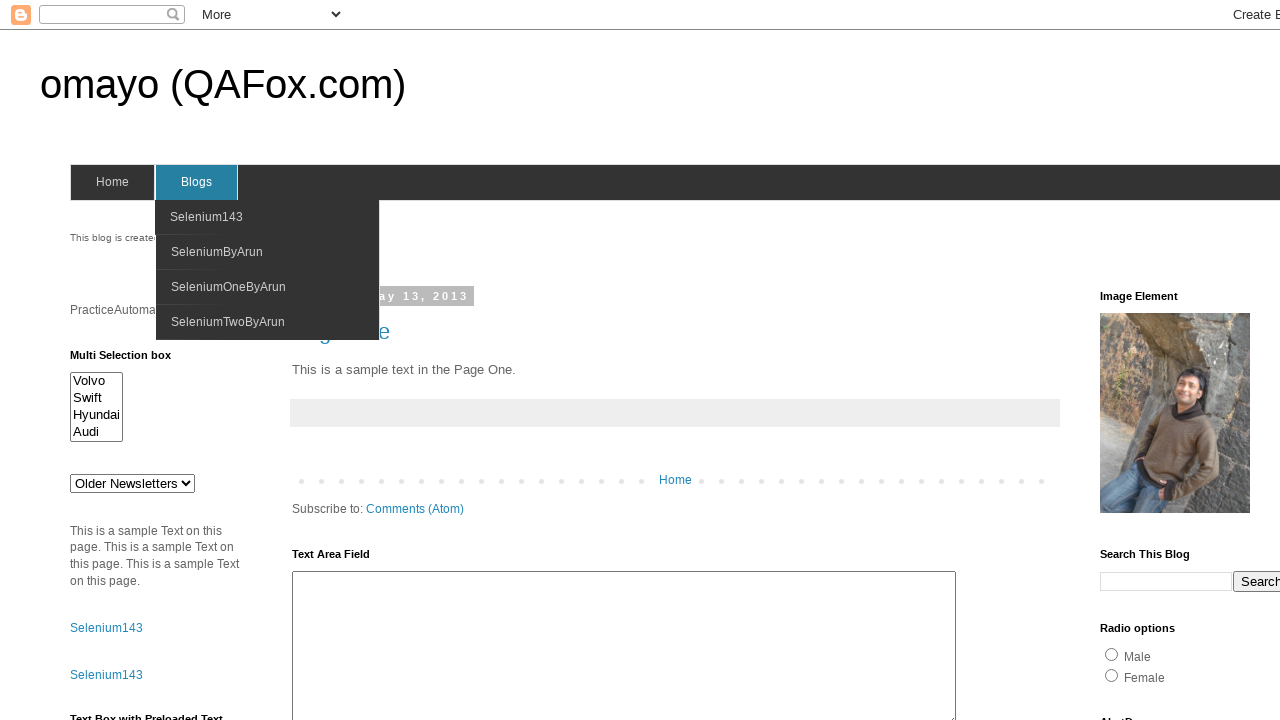

Hovered over the last submenu item at (268, 322) on #cssmenu>ul>li:last-child>ul>li >> nth=-1 >> a
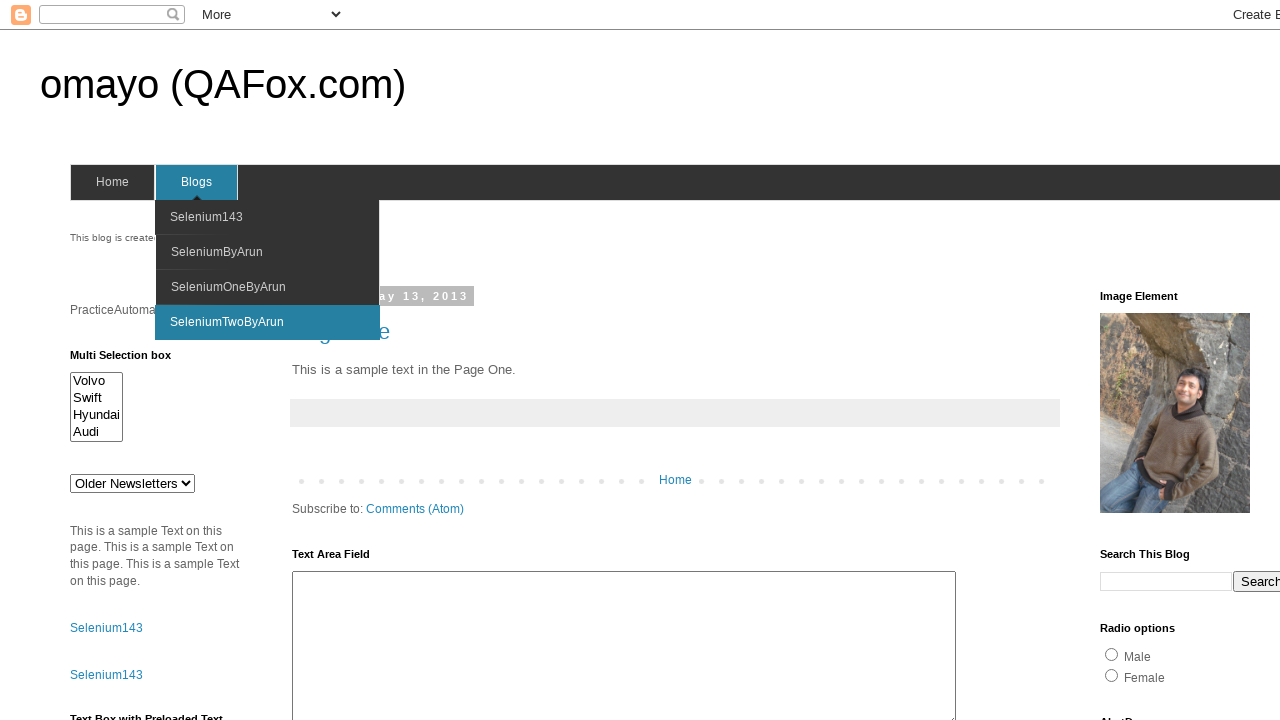

Clicked on the last submenu option at (268, 322) on #cssmenu>ul>li:last-child>ul>li >> nth=-1 >> a
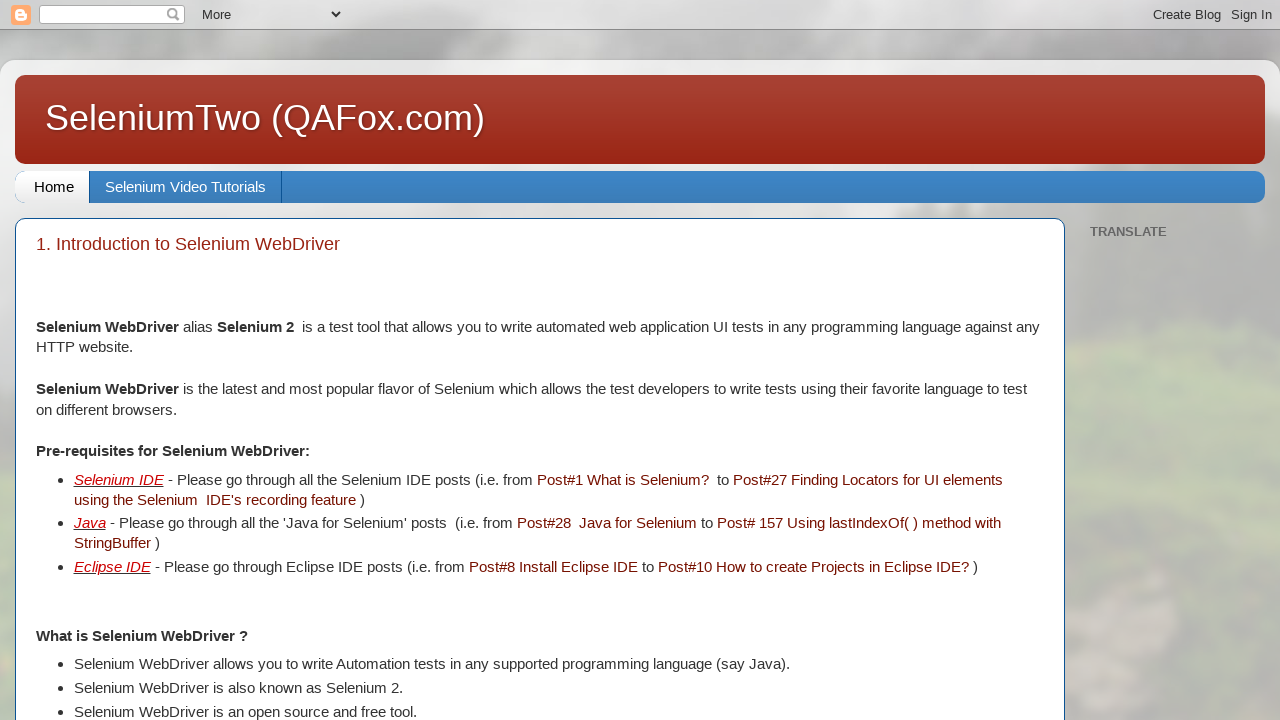

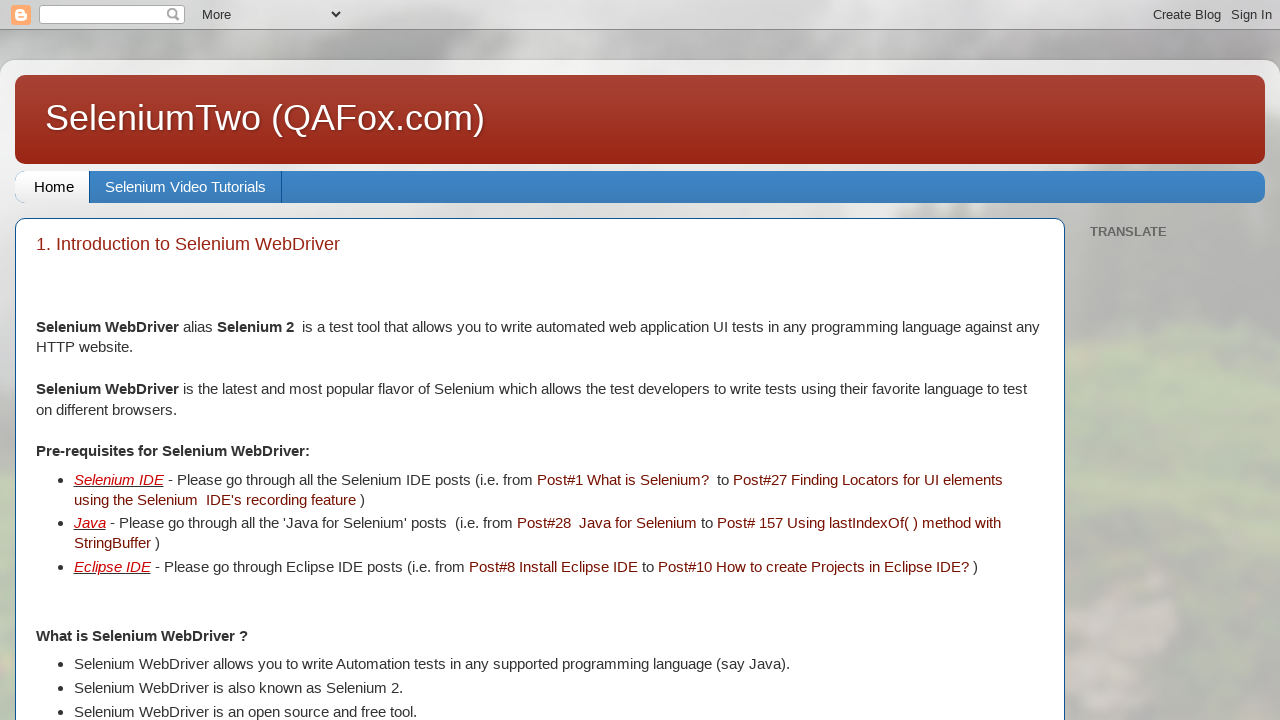